Tests accessing an element within a single shadow root and retrieving its text content

Starting URL: https://dev.automationtesting.in/shadow-dom

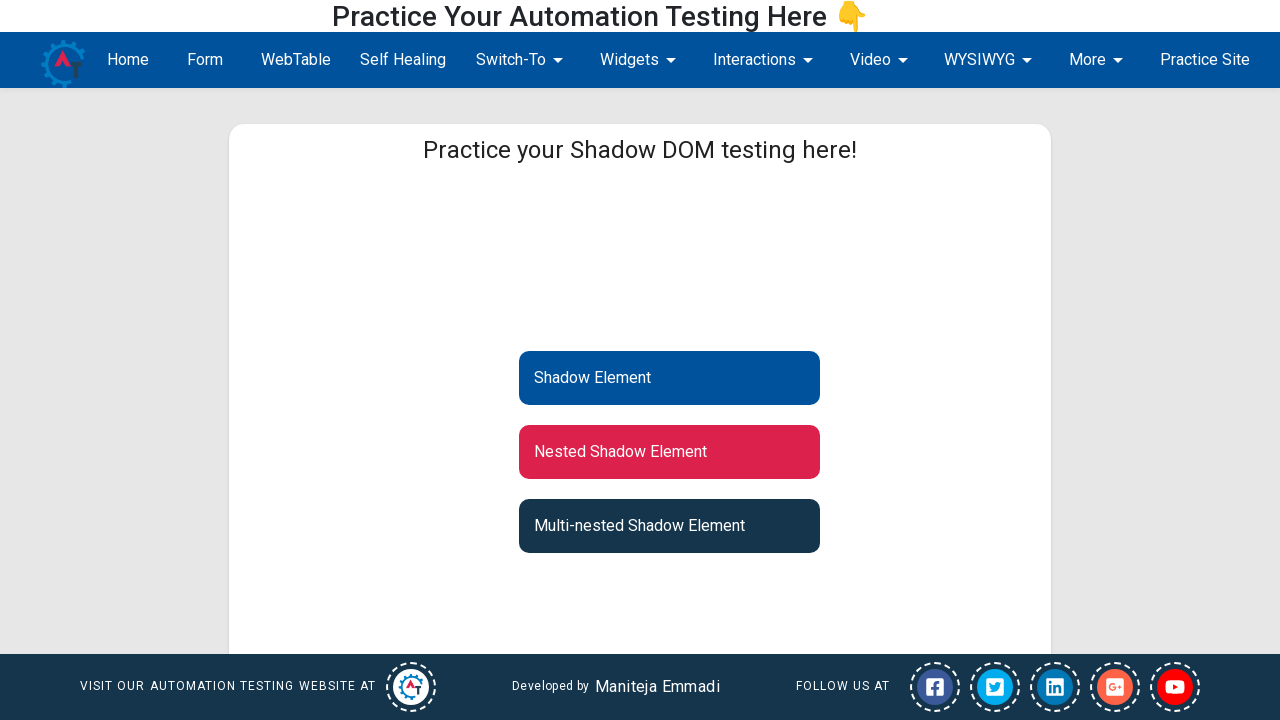

Navigated to shadow DOM testing page
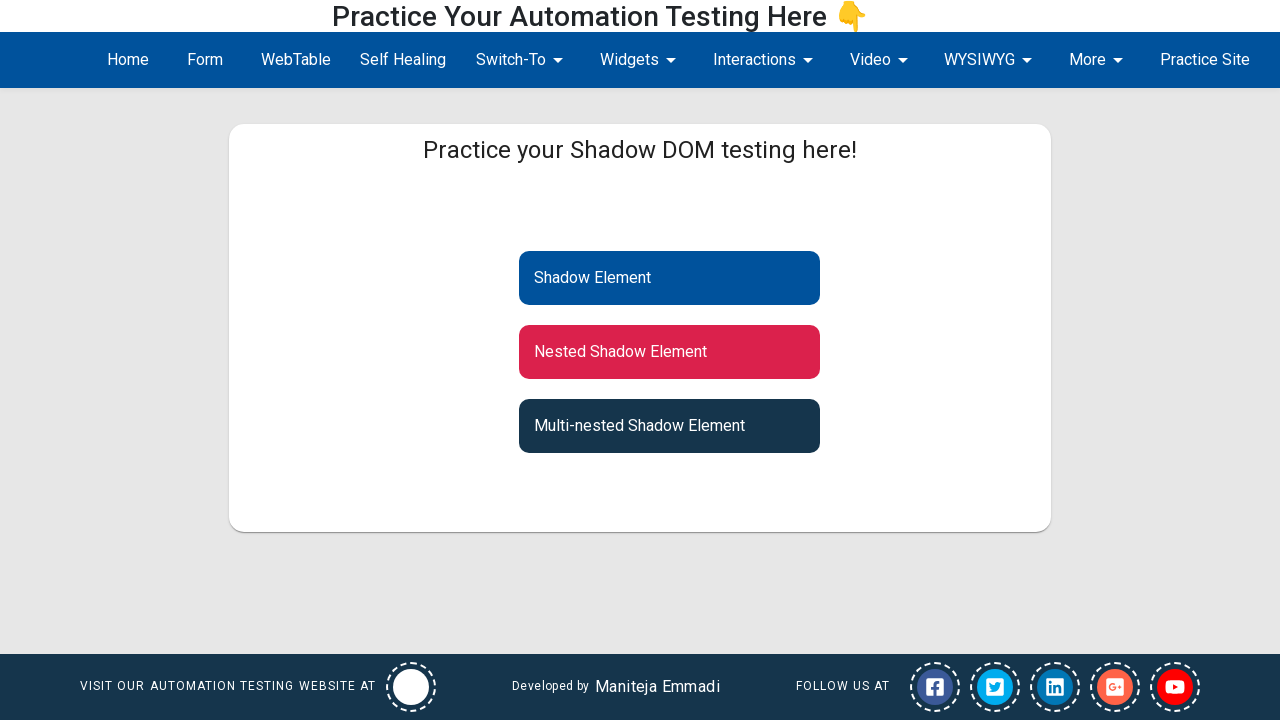

Located shadow host element with ID 'shadow-root'
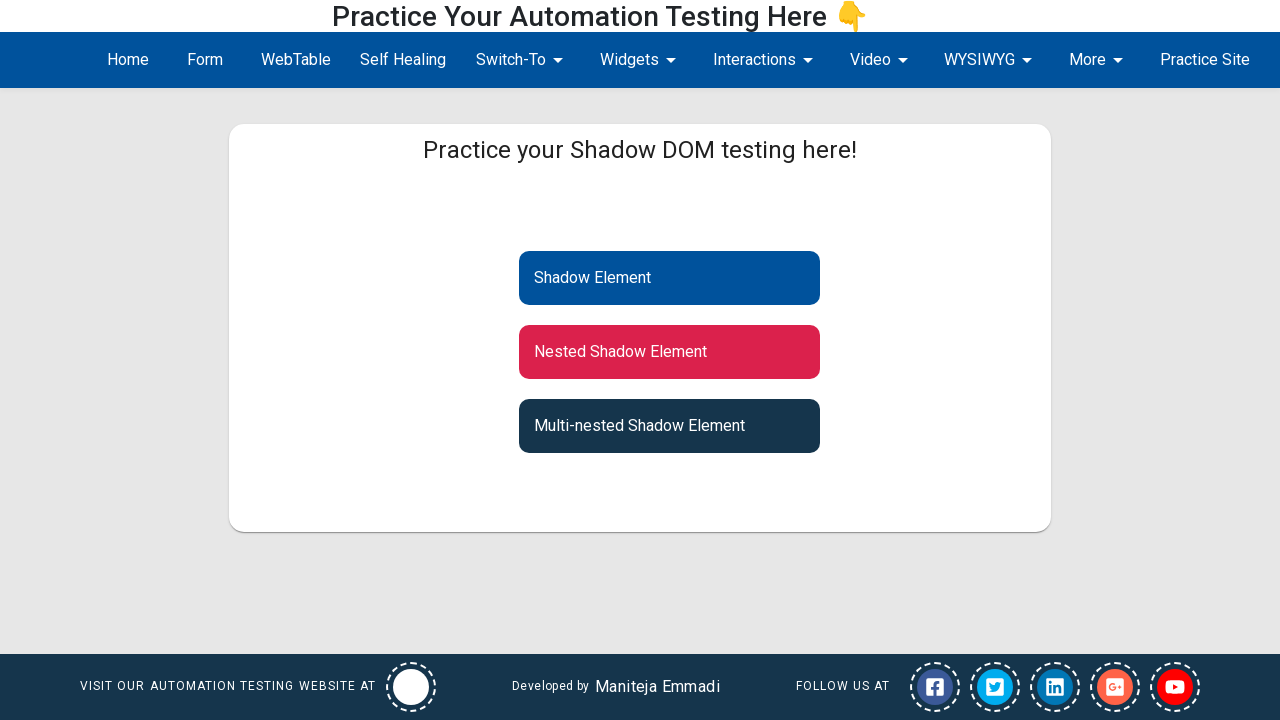

Located element within shadow root with ID 'shadow-element'
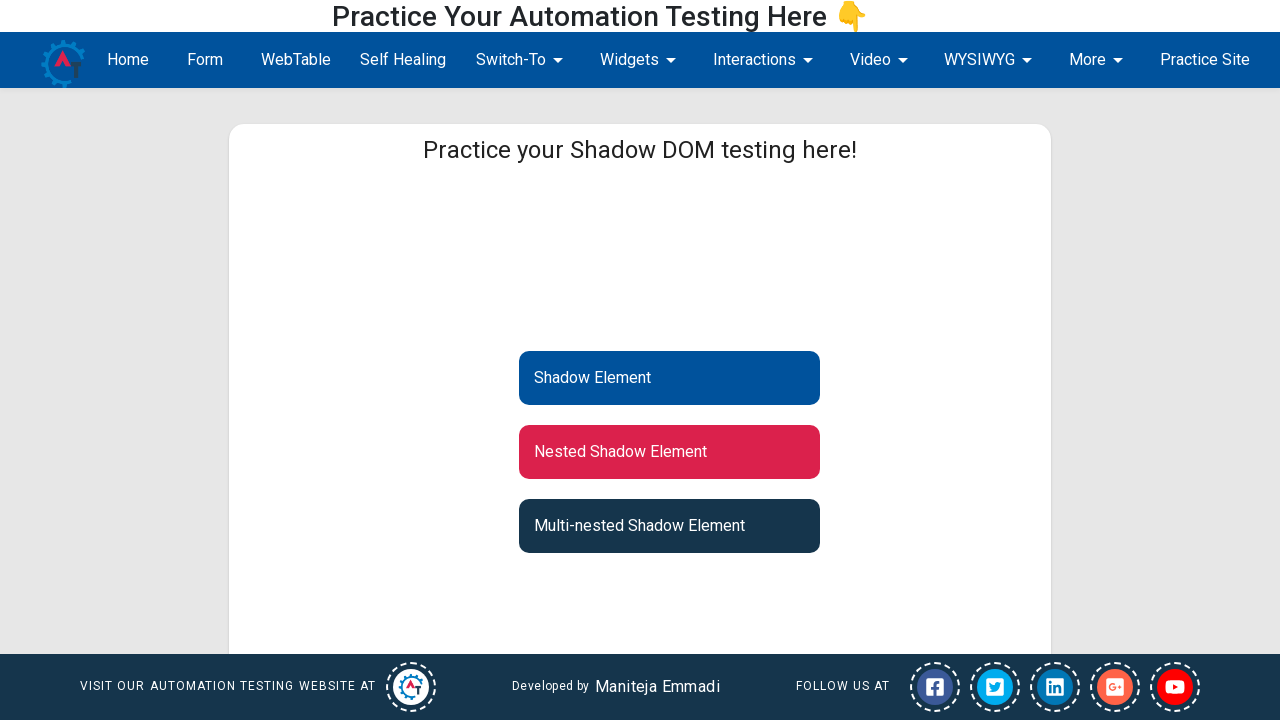

Retrieved text content from shadow element: 'Shadow Element'
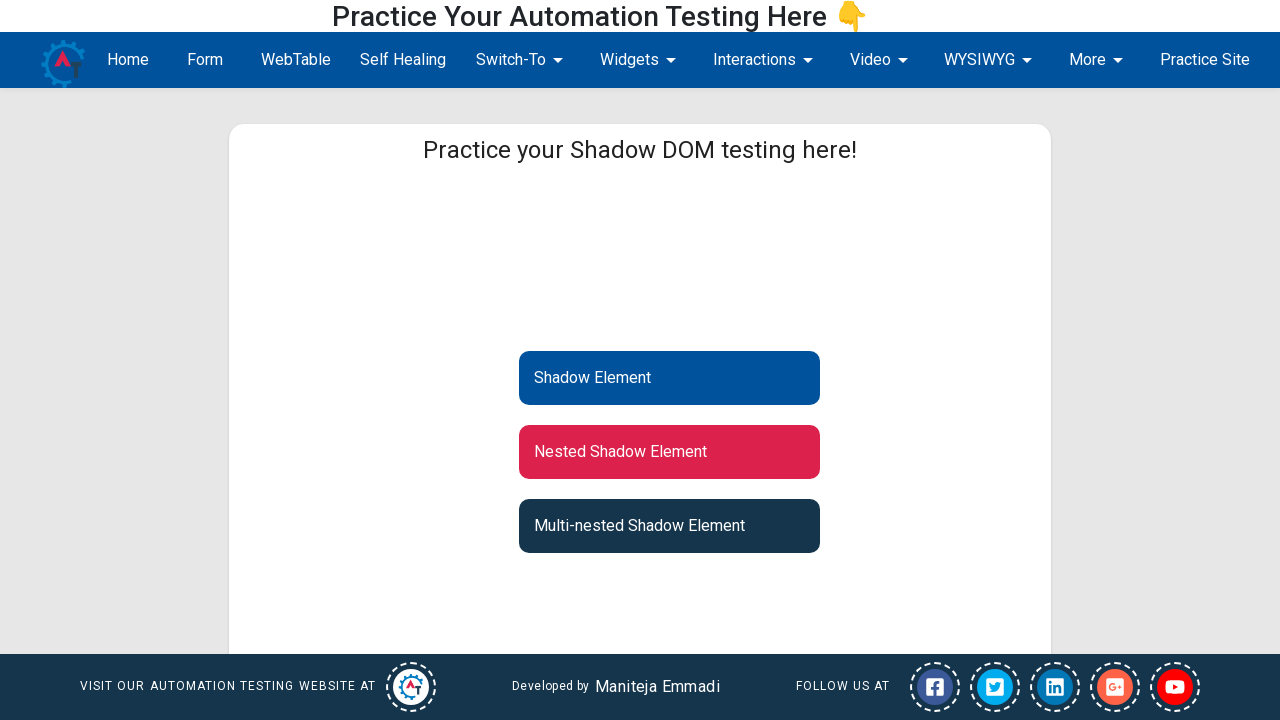

Retrieved inner text from shadow element: 'Shadow Element'
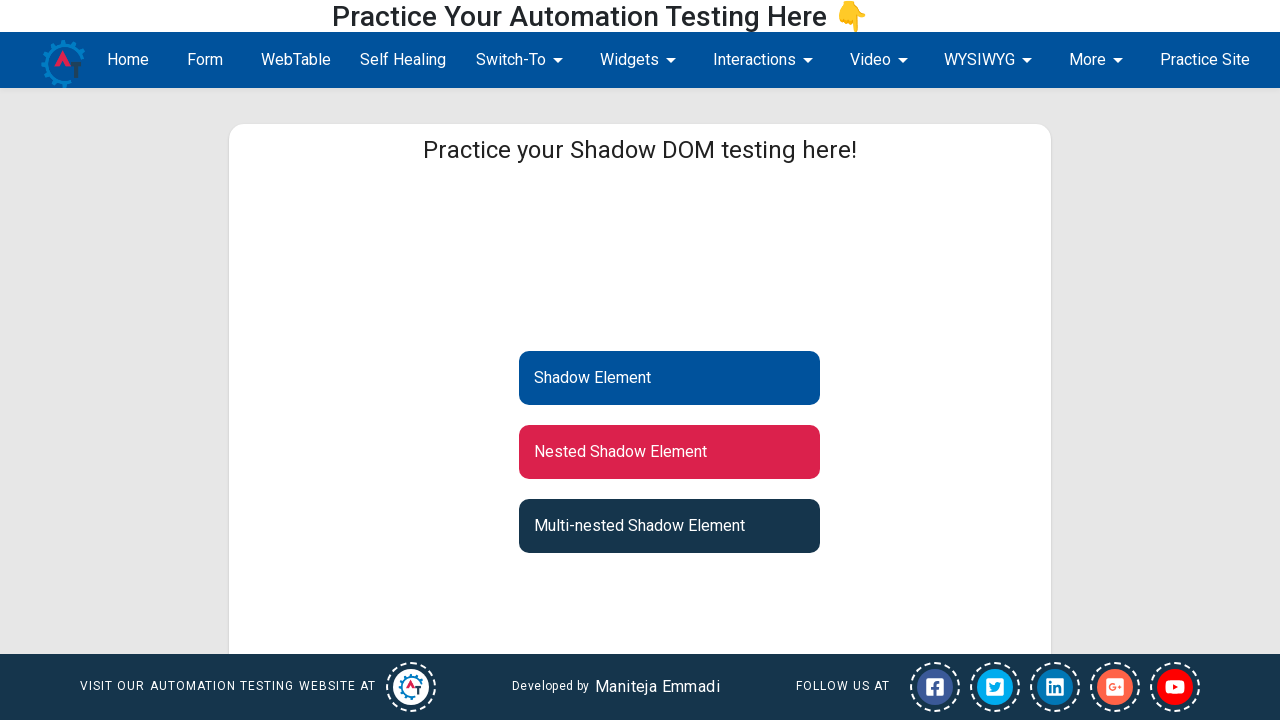

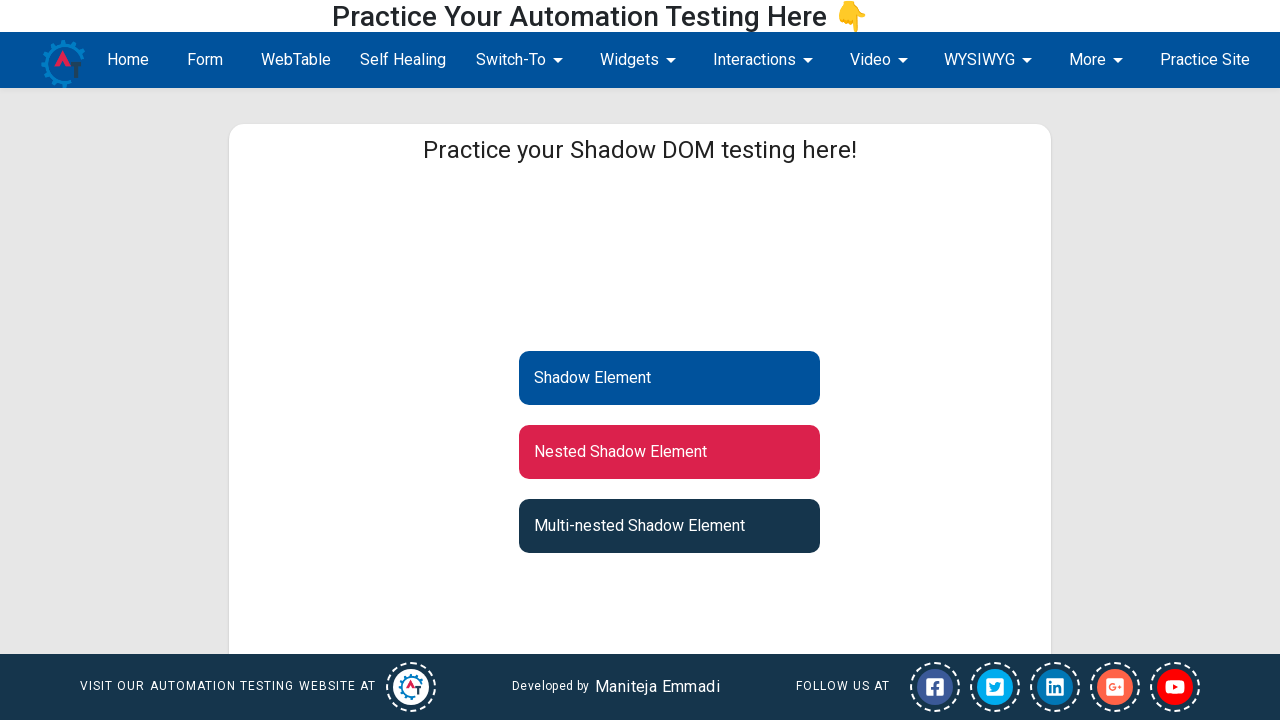